Tests explicit wait for element visibility by waiting for specific text to become visible on the page

Starting URL: https://kristinek.github.io/site/examples/sync

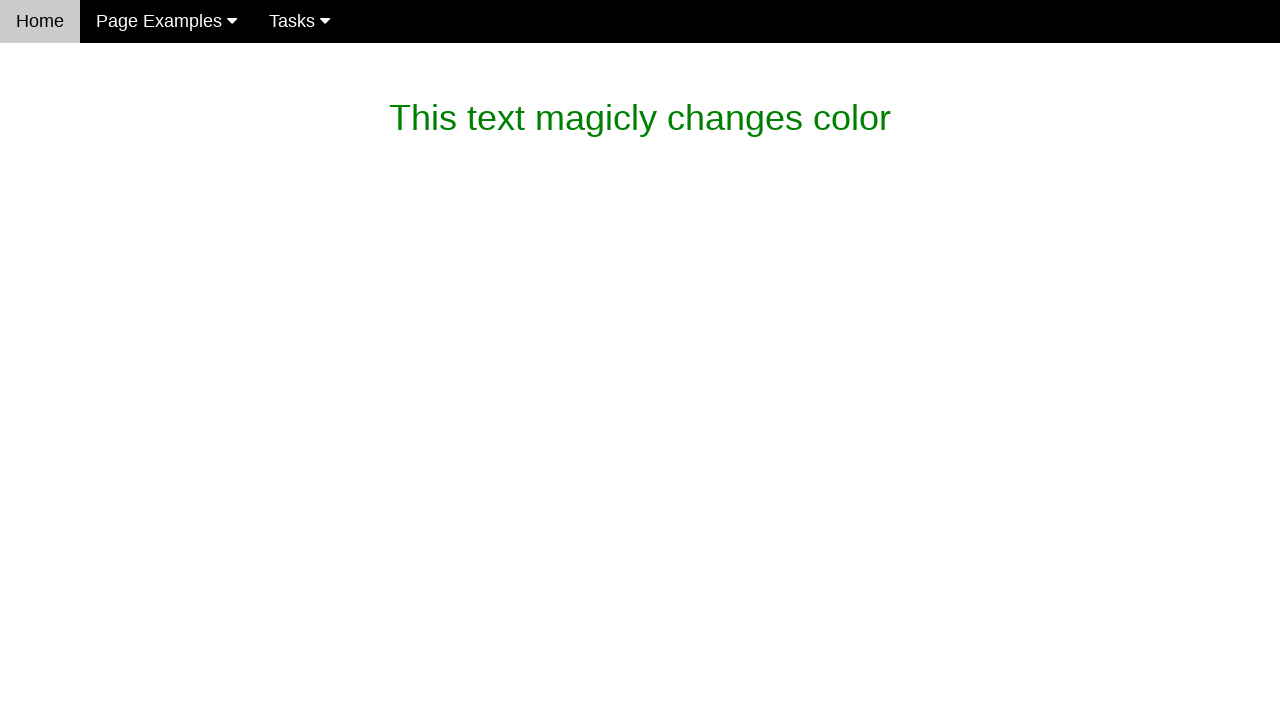

Waited for #magic_text element to become visible with expected text
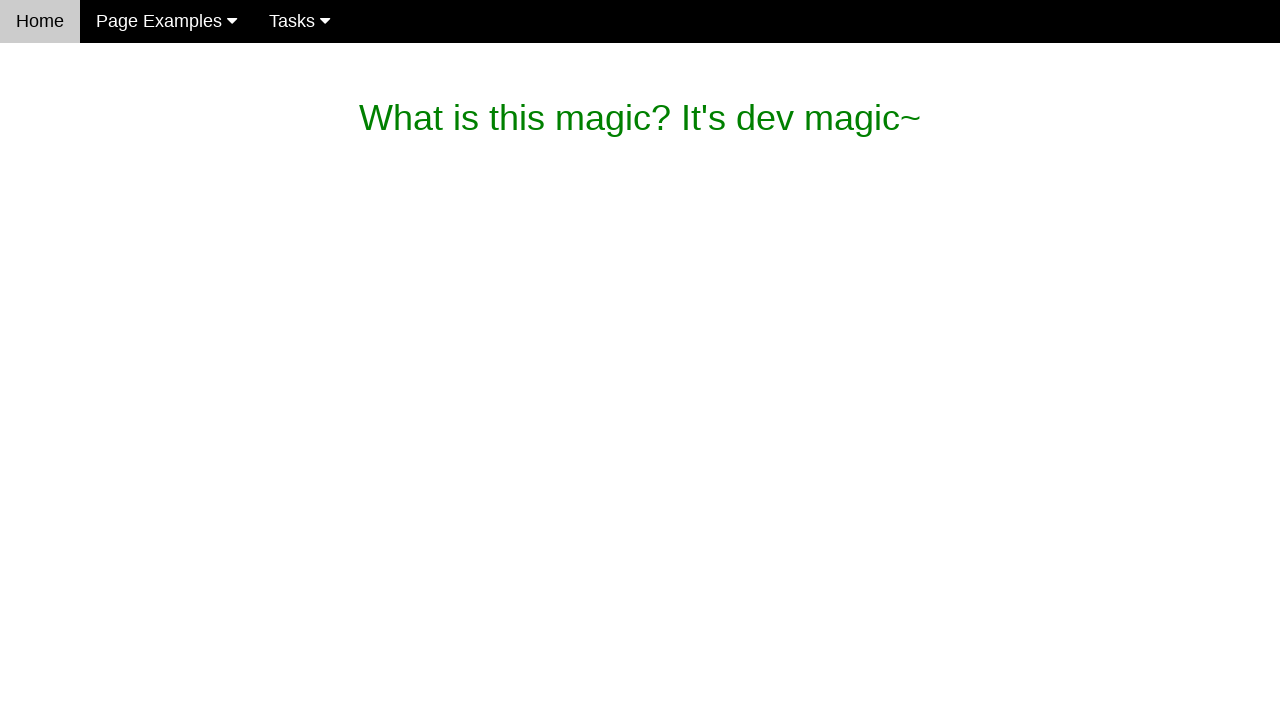

Asserted that #magic_text contains the expected text 'What is this magic? It's dev magic~'
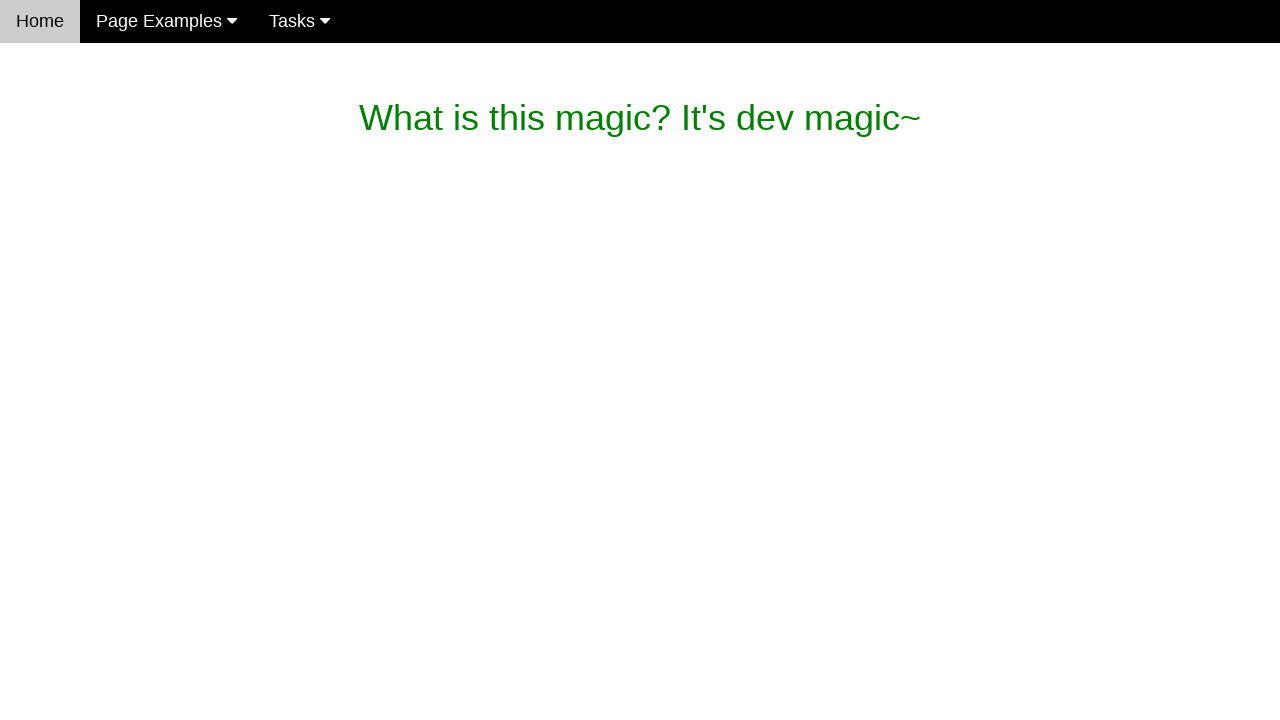

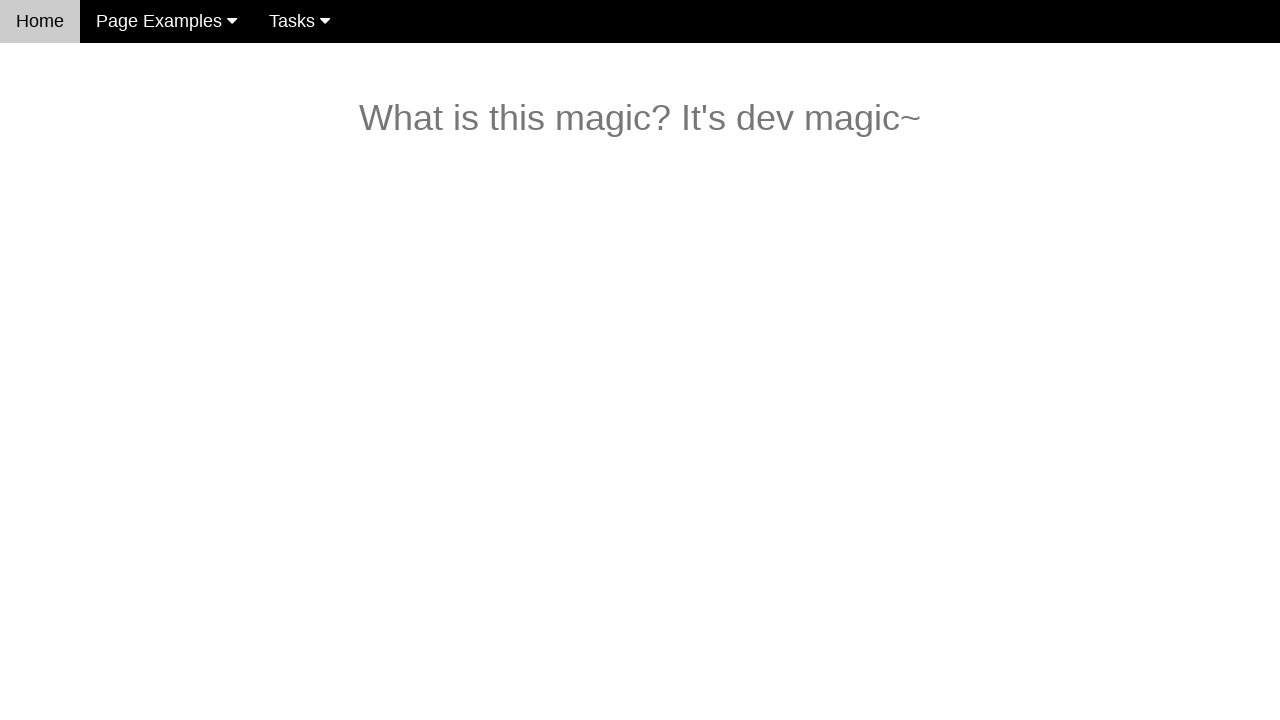